Tests checkbox interaction by clicking and toggling checkbox states

Starting URL: http://the-internet.herokuapp.com

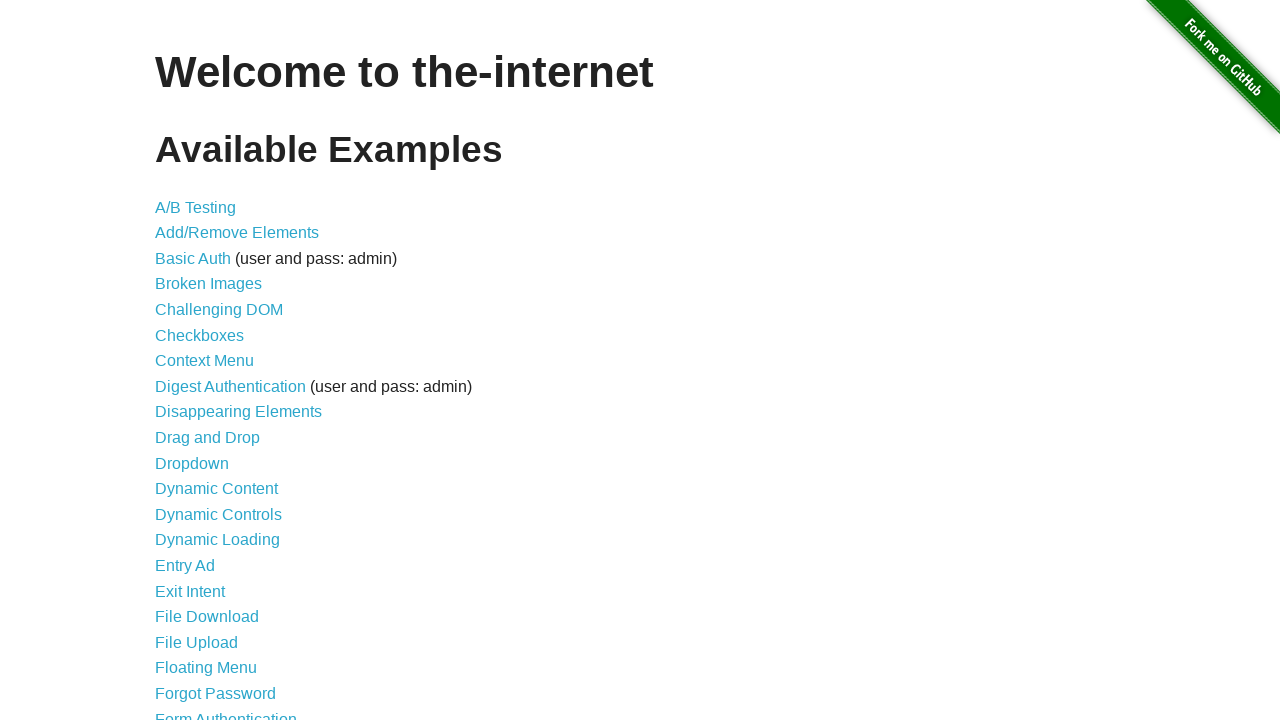

Clicked on Checkboxes link at (200, 335) on a:text('Checkboxes')
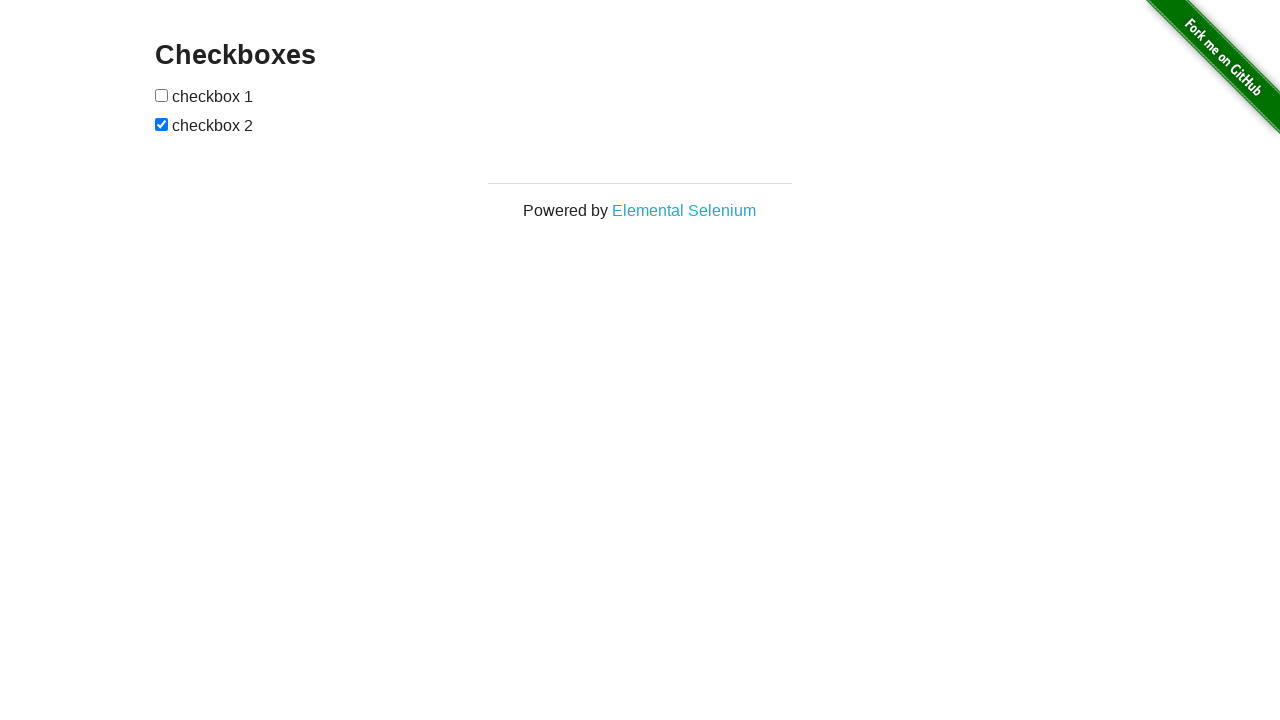

Clicked first checkbox to check it at (162, 95) on xpath=//form/input[1]
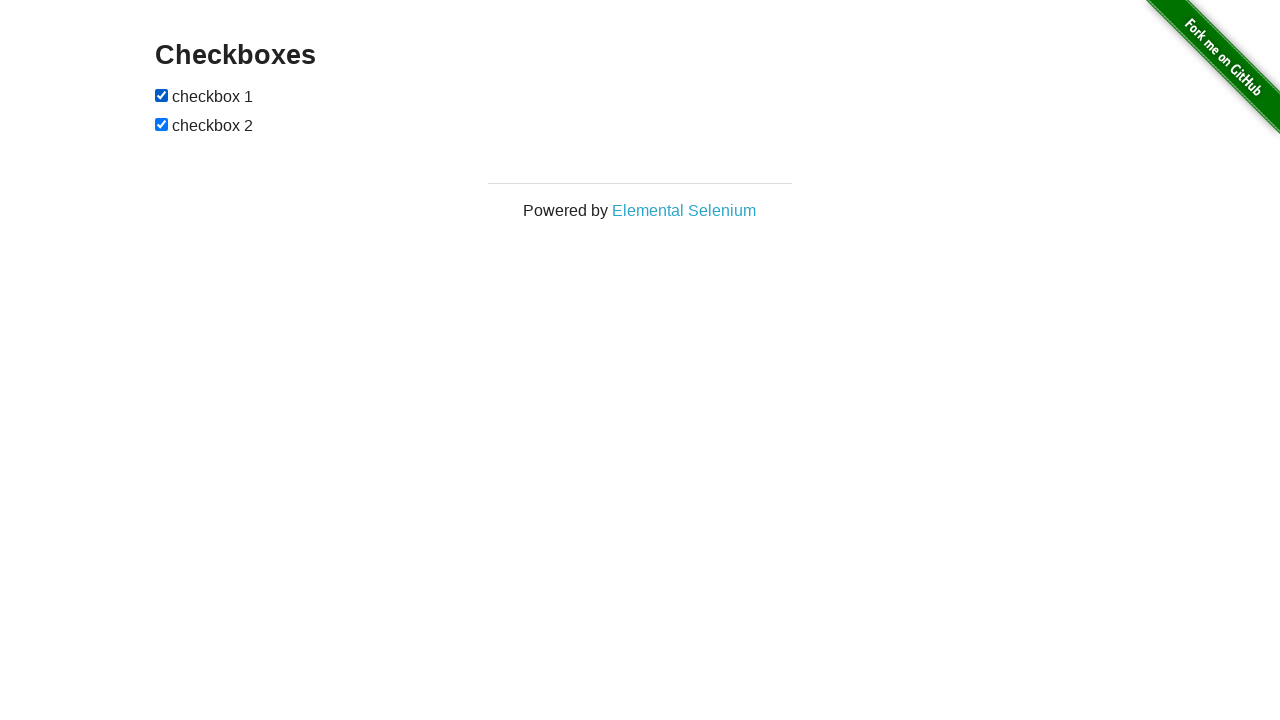

Clicked second checkbox to uncheck it at (162, 124) on xpath=//form/input[2]
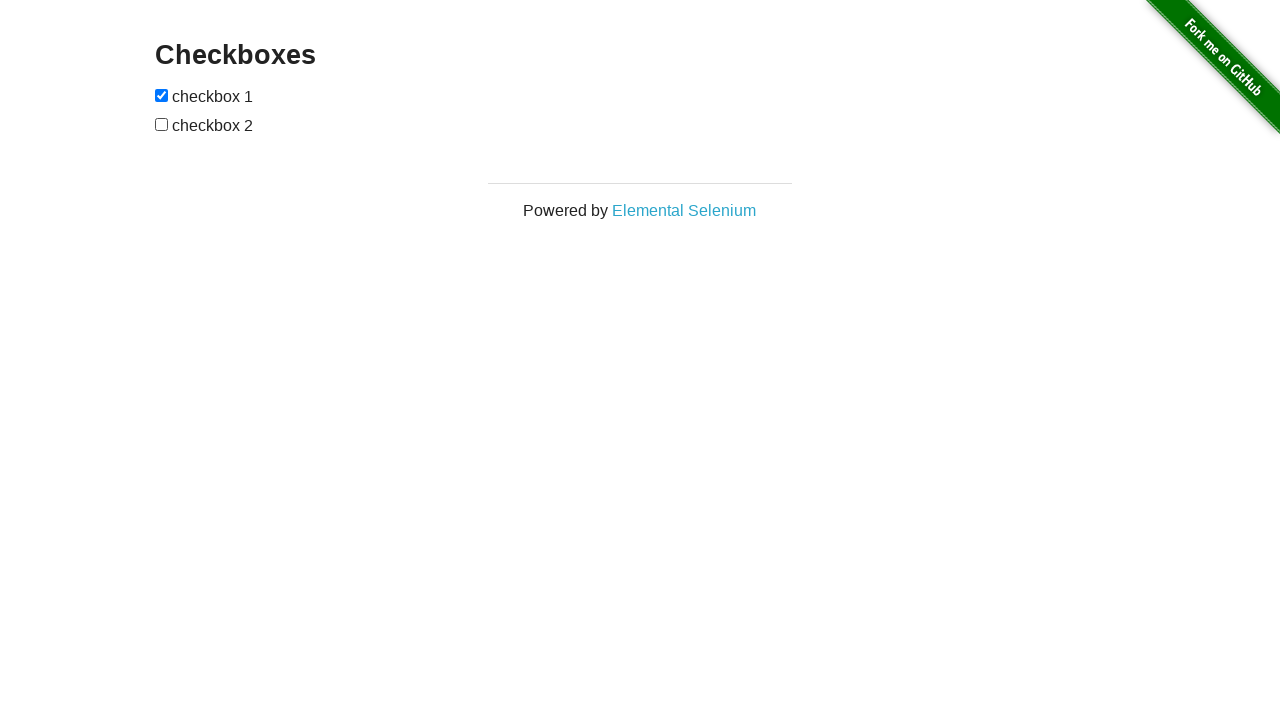

Waited 4 seconds to observe checkbox state changes
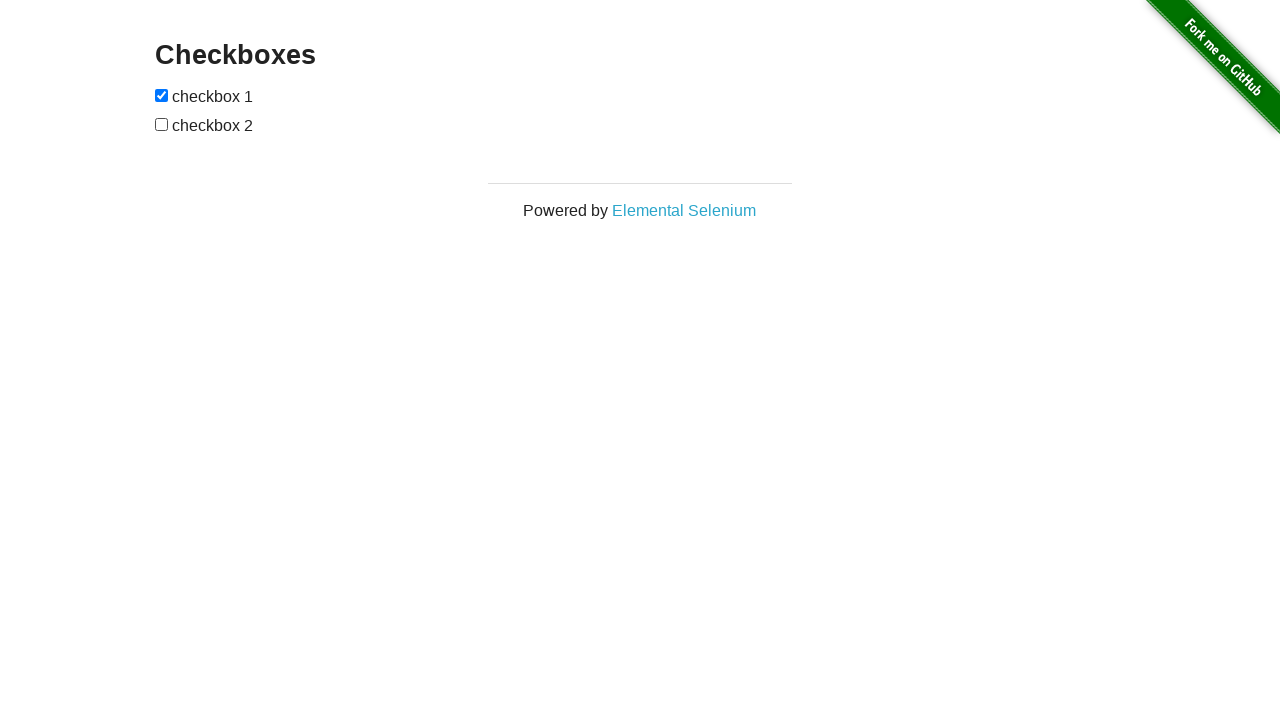

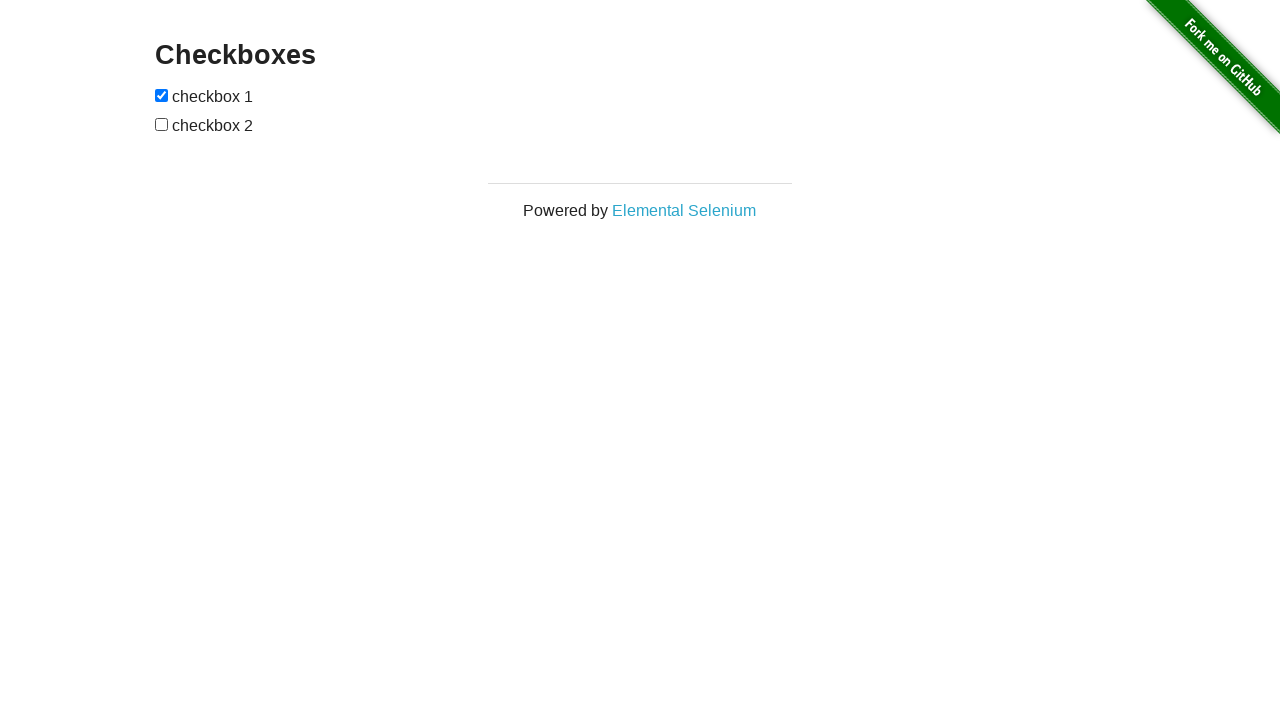